Navigates to Nykaa website and clicks on the category element to test category navigation functionality

Starting URL: https://www.nykaa.com/

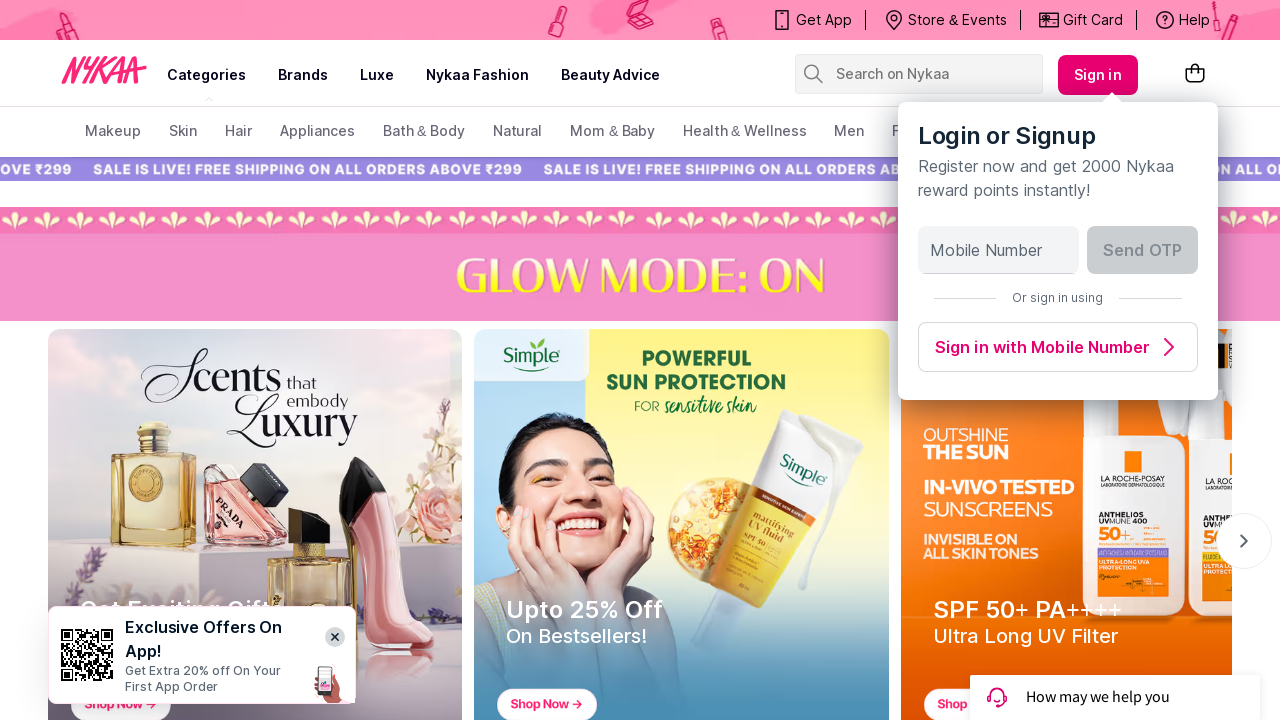

Waited for category element with ID 'category' to be visible
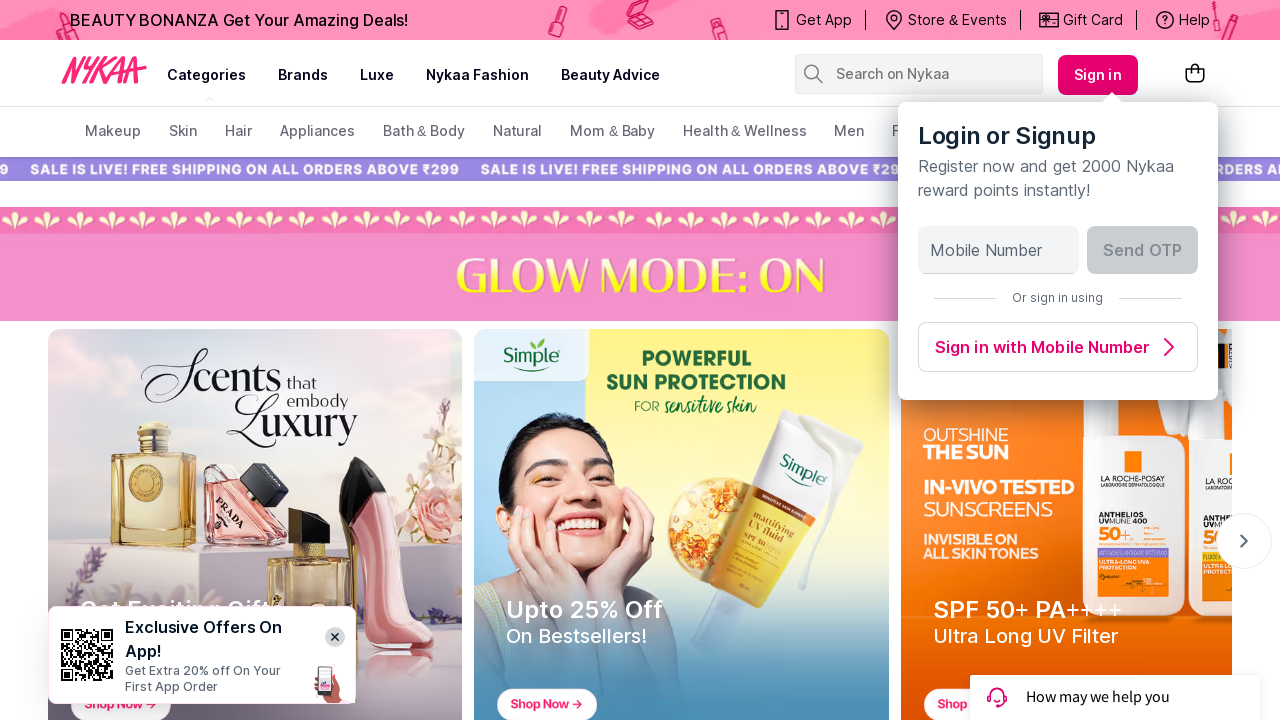

Clicked on category element to test category navigation functionality at (207, 75) on #category
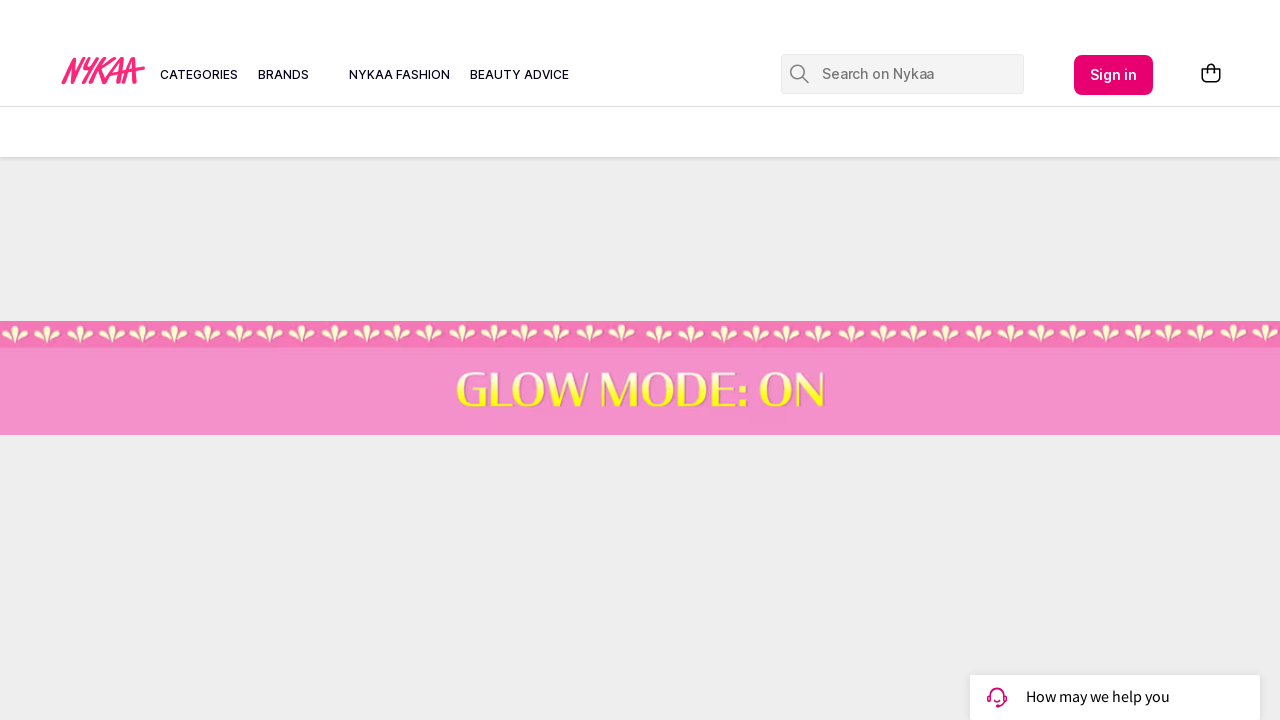

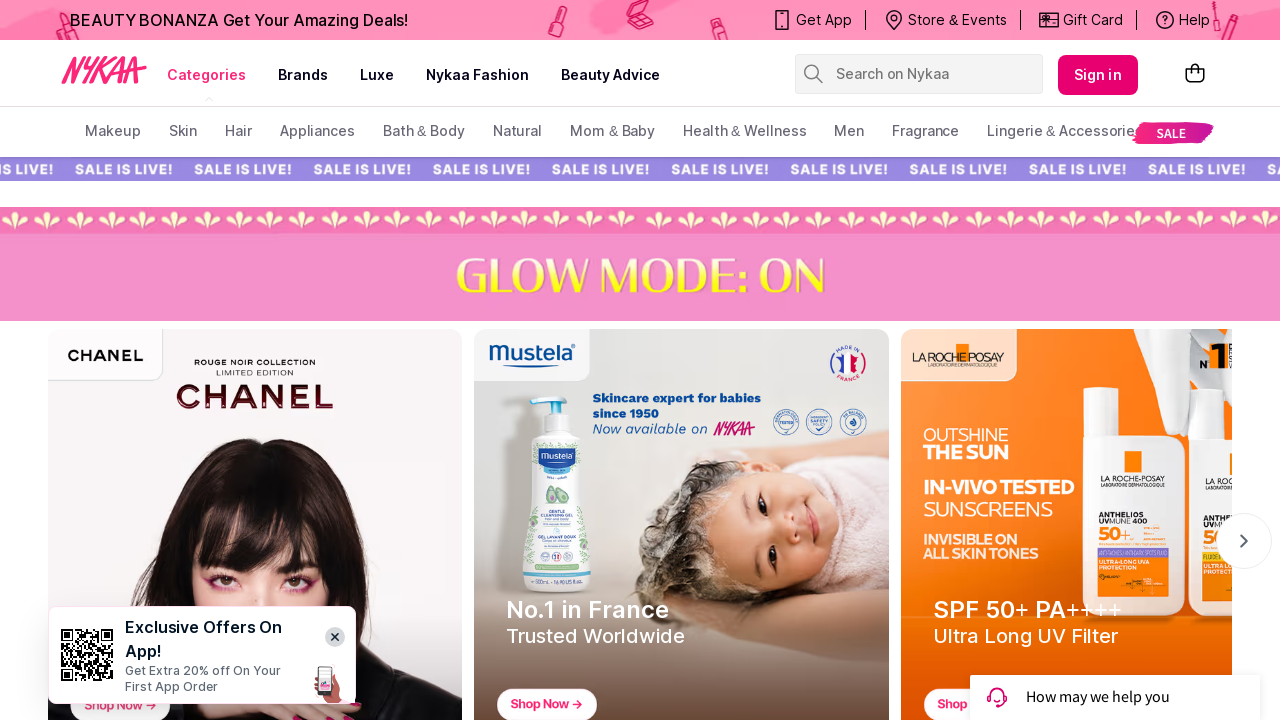